Navigates to the OrangeHRM 30-day trial signup page. The script only opens the page without performing any further actions.

Starting URL: https://www.orangehrm.com/orangehrm-30-day-trial/

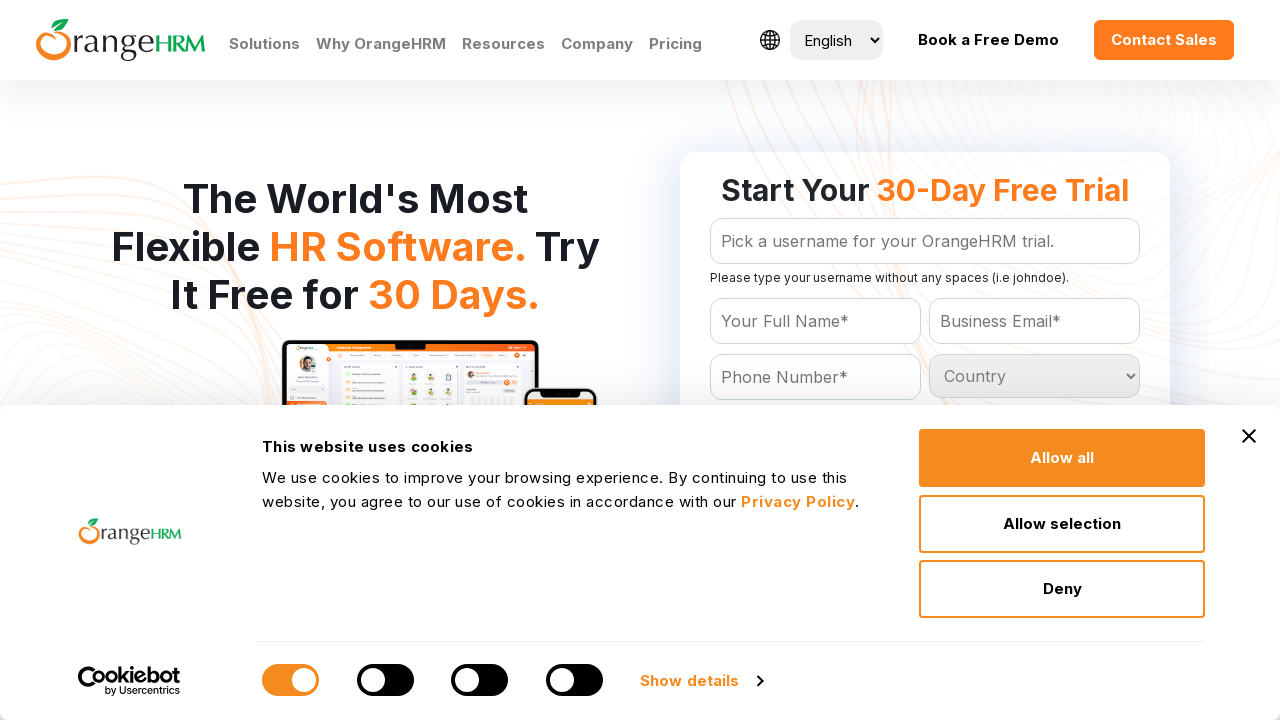

Navigated to OrangeHRM 30-day trial signup page
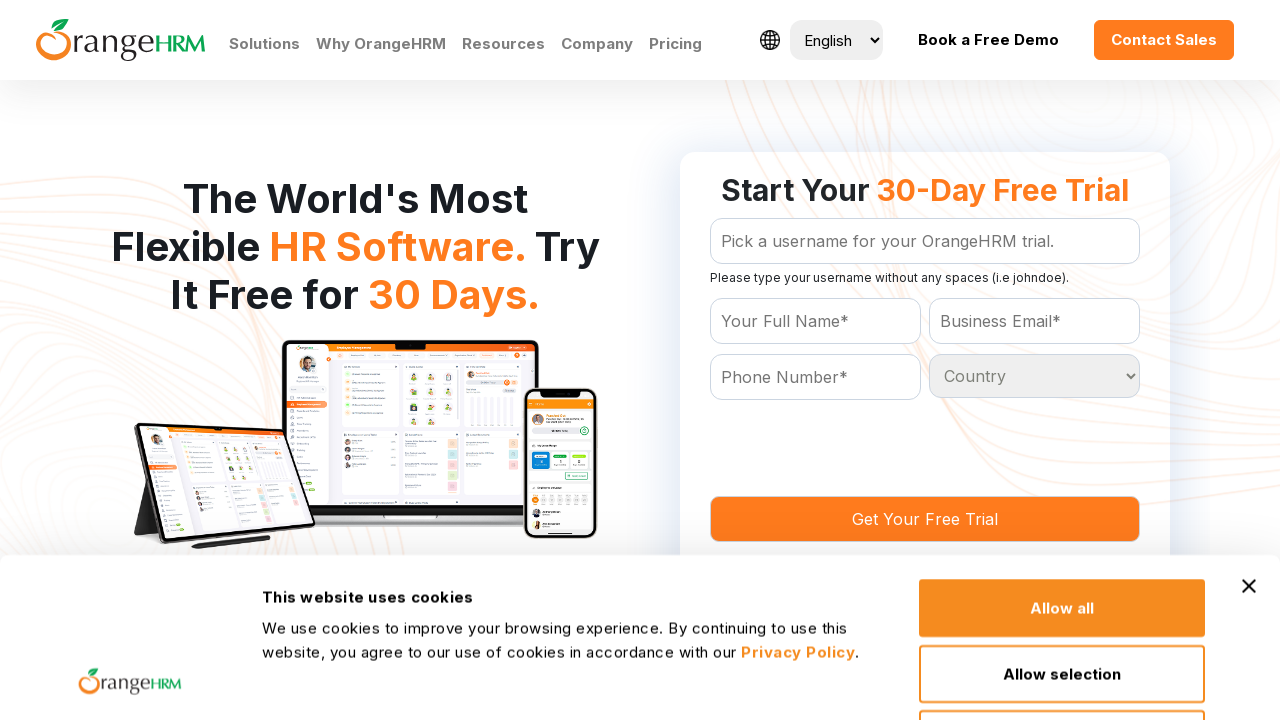

Page DOM content loaded
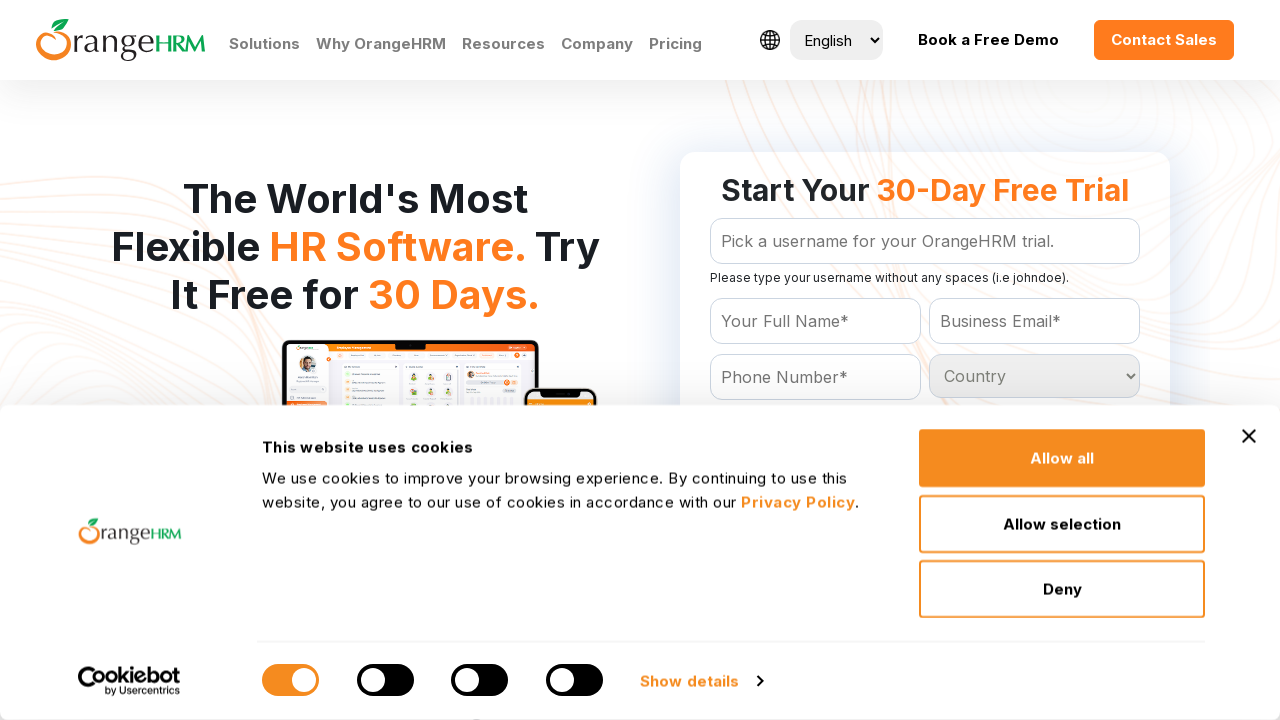

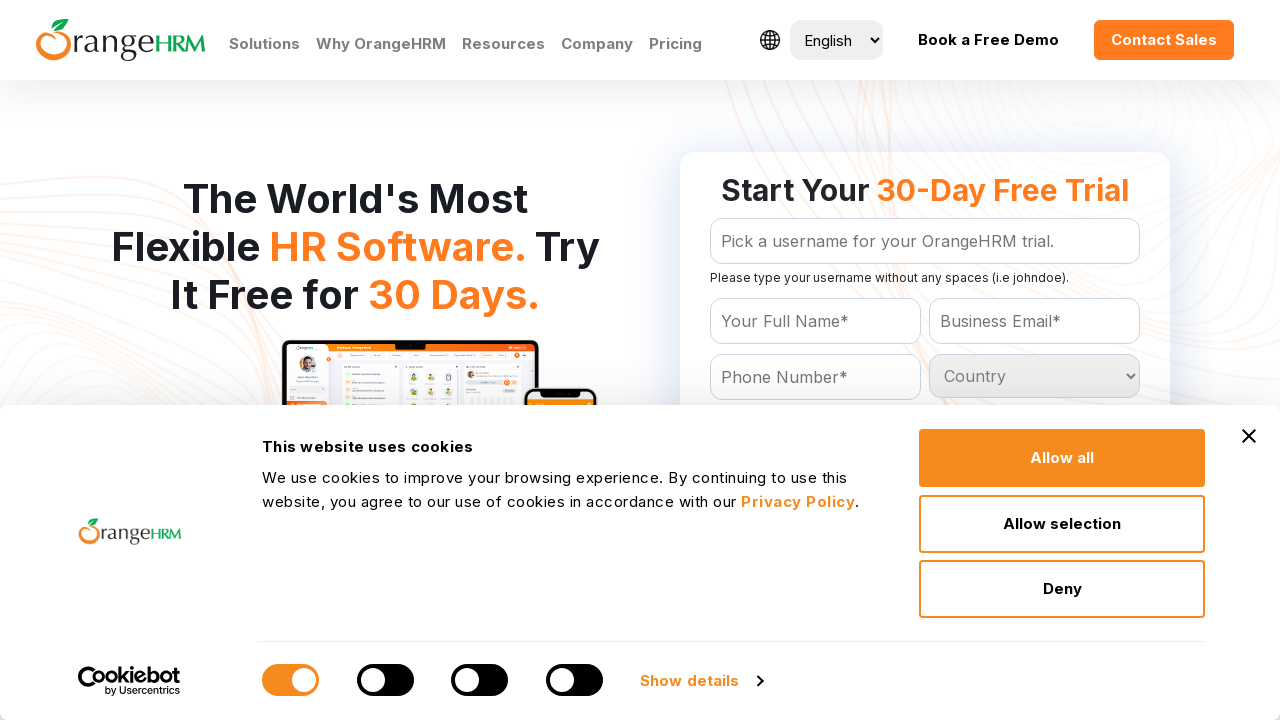